Tests user registration flow by creating a new account with randomized email, filling in account information, and then deleting the account

Starting URL: https://www.automationexercise.com/

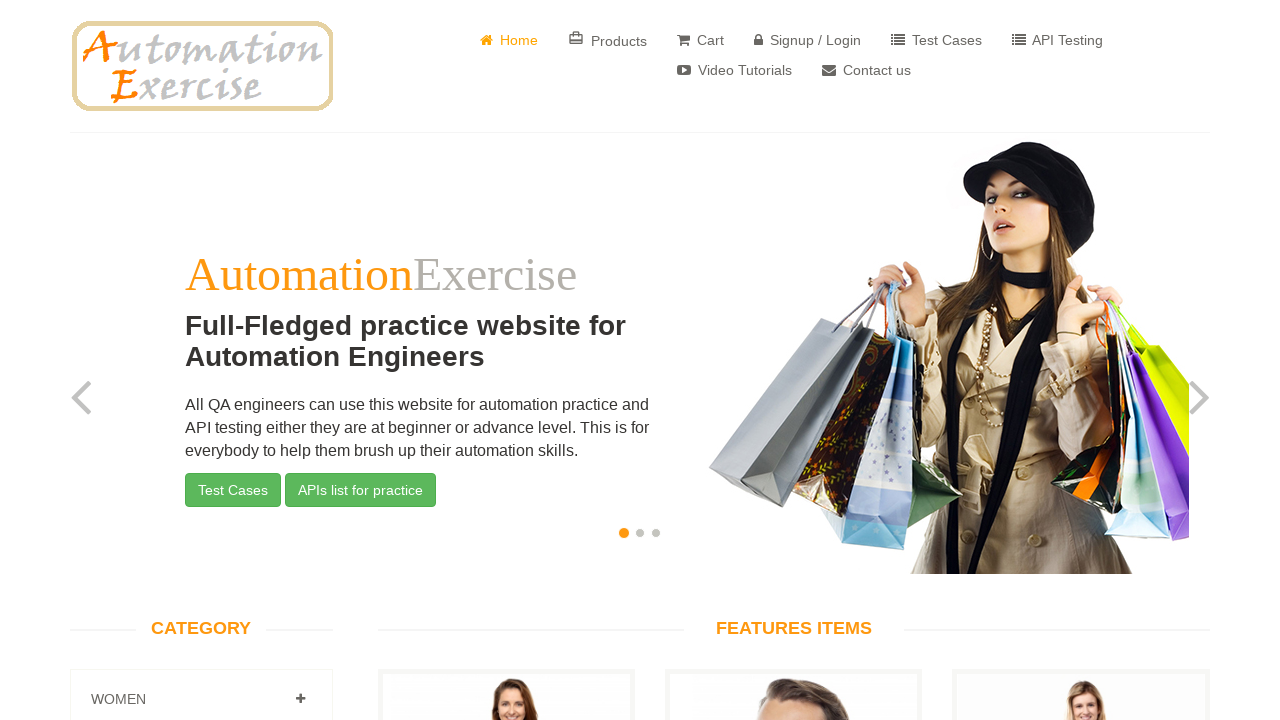

Clicked signup/login button to navigate to registration page at (808, 40) on a[href="/login"]
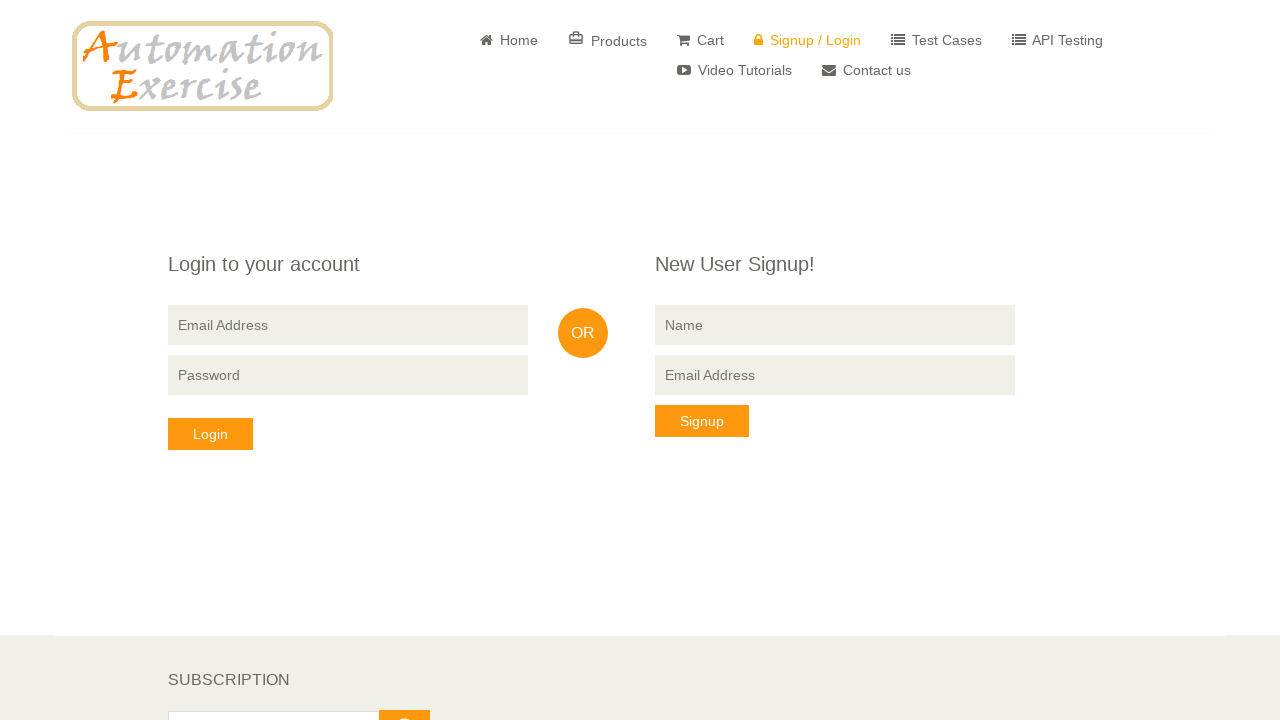

Filled signup name field with 'John' on input[data-qa="signup-name"]
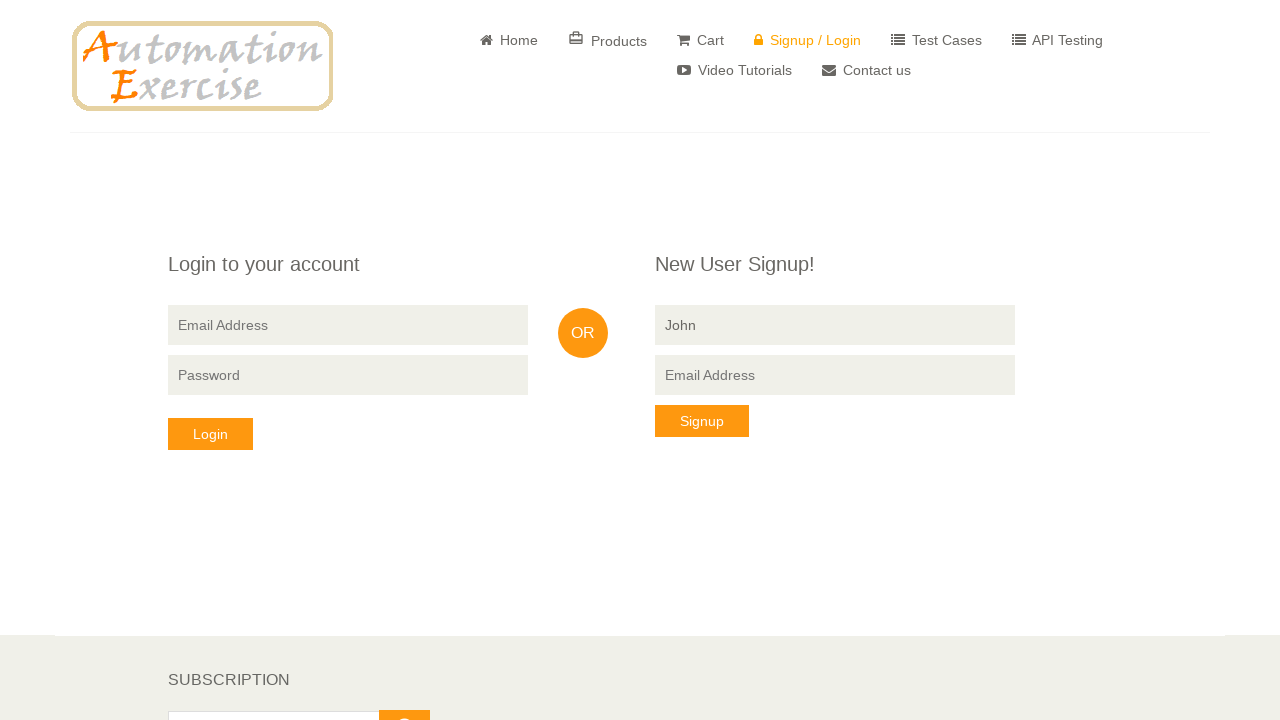

Filled signup email field with randomly generated email: qatesting53916@gmail.com on input[data-qa="signup-email"]
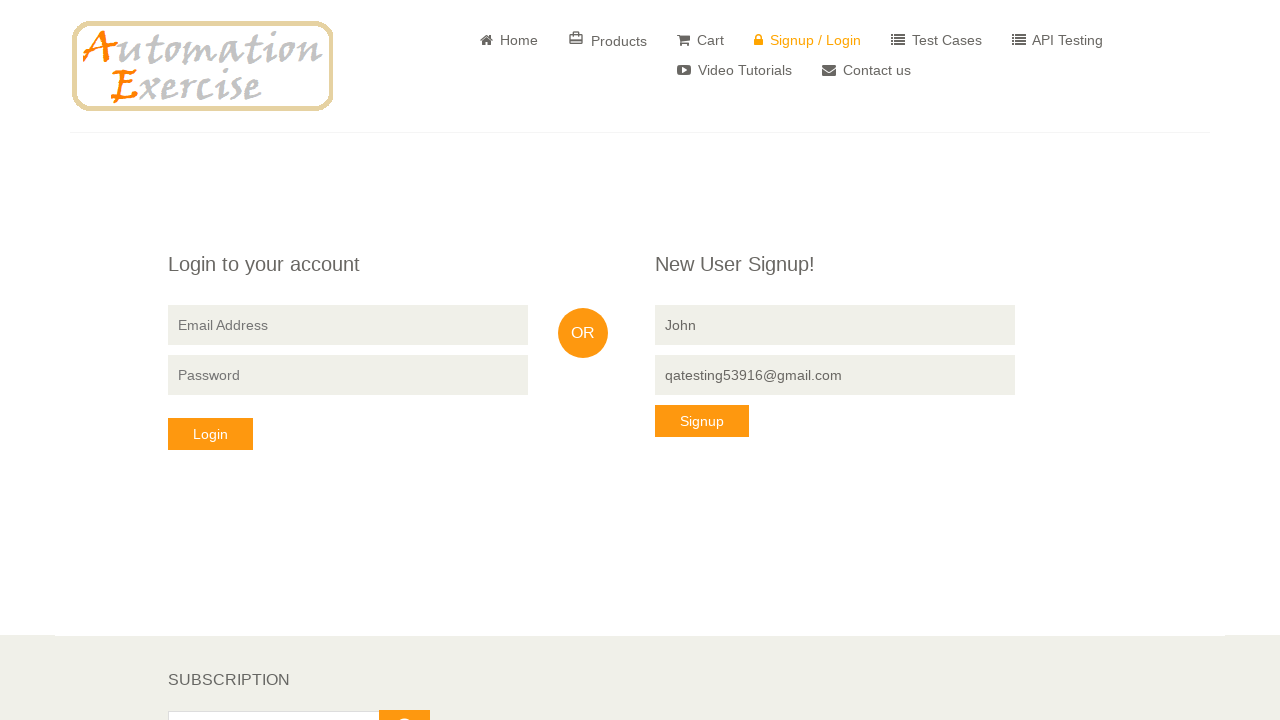

Clicked signup button to proceed to account information form at (702, 421) on button[data-qa="signup-button"]
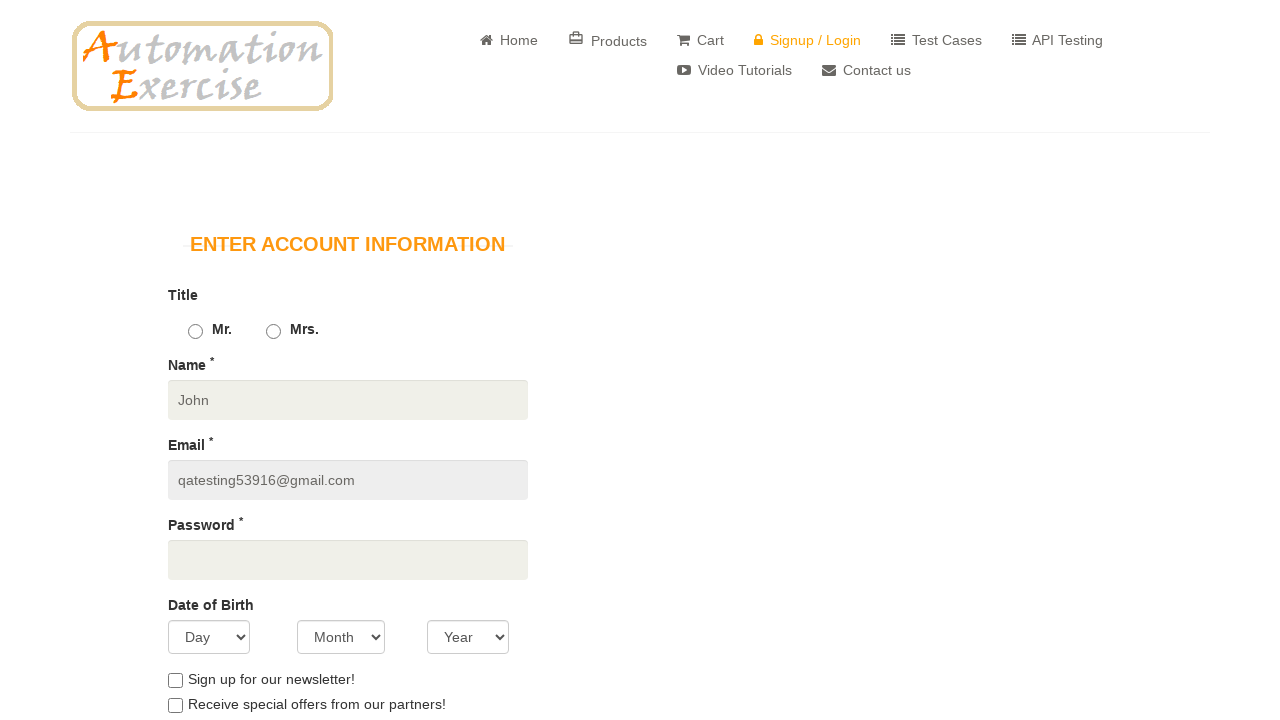

Selected title (Mr./Mrs.) radio button at (198, 330) on .radio
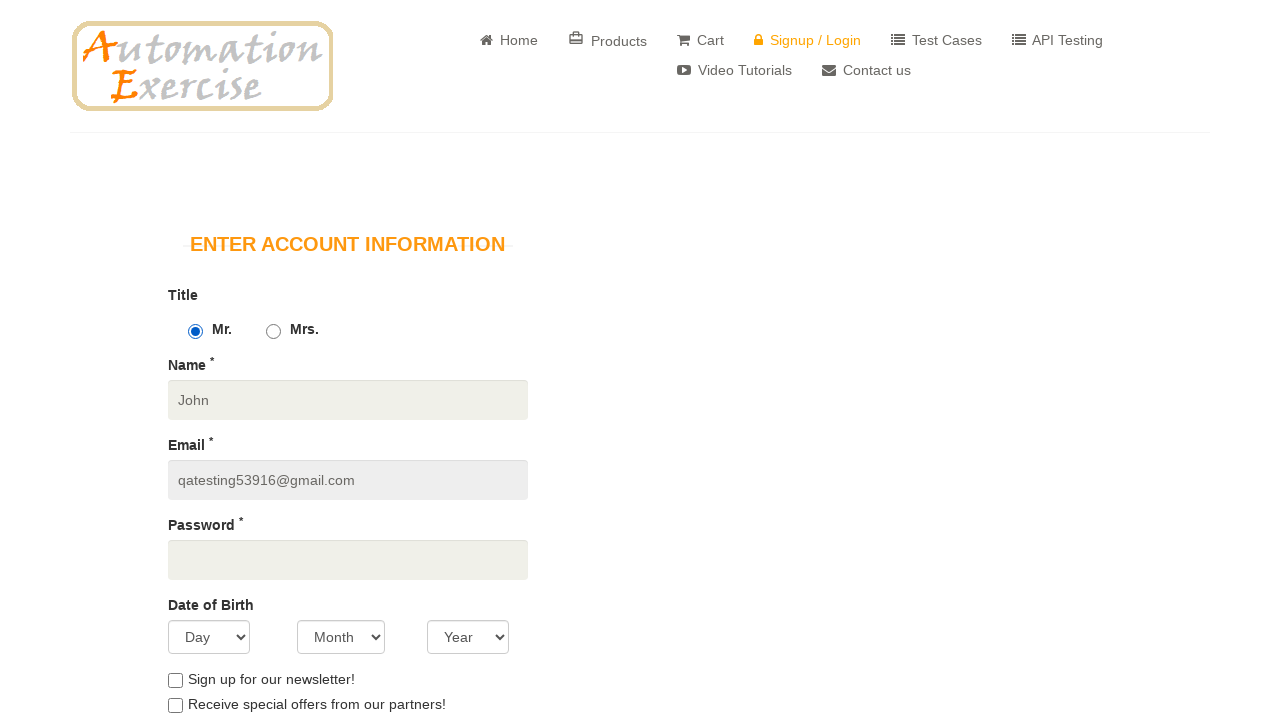

Filled password field with account password on #password
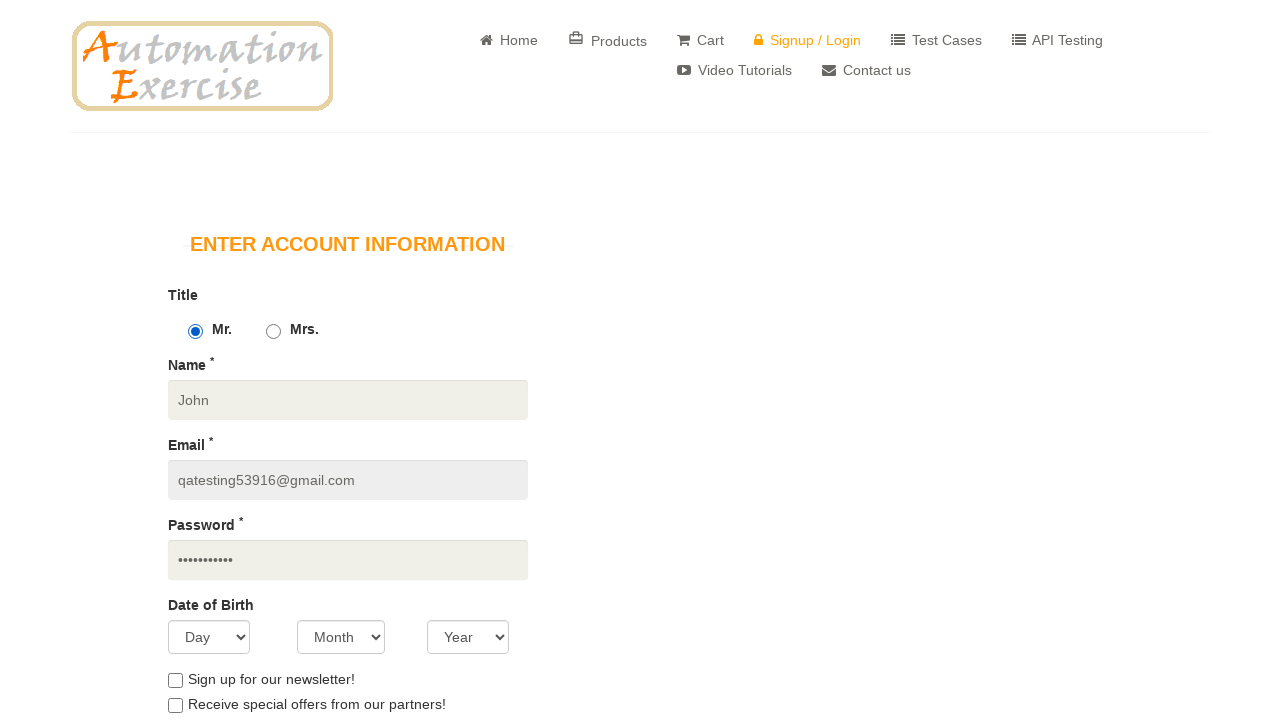

Selected day of birth: 10 on select[data-qa="days"]
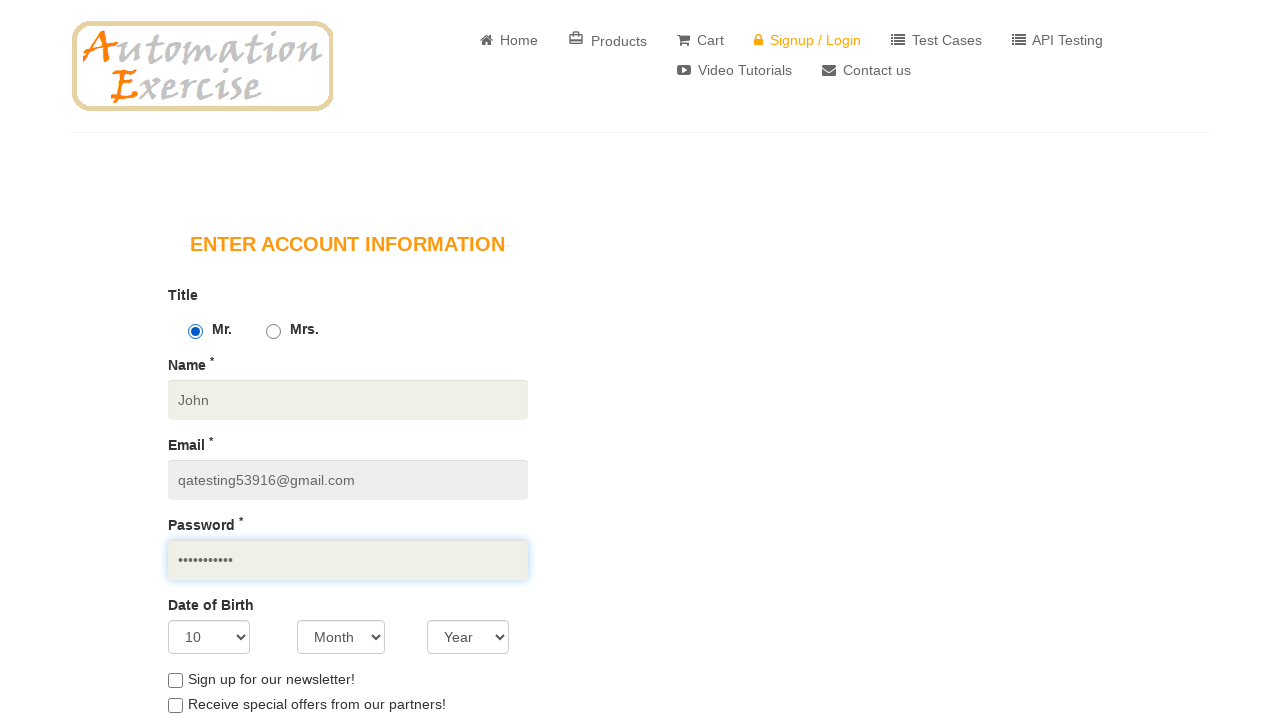

Selected month of birth: November on select[data-qa="months"]
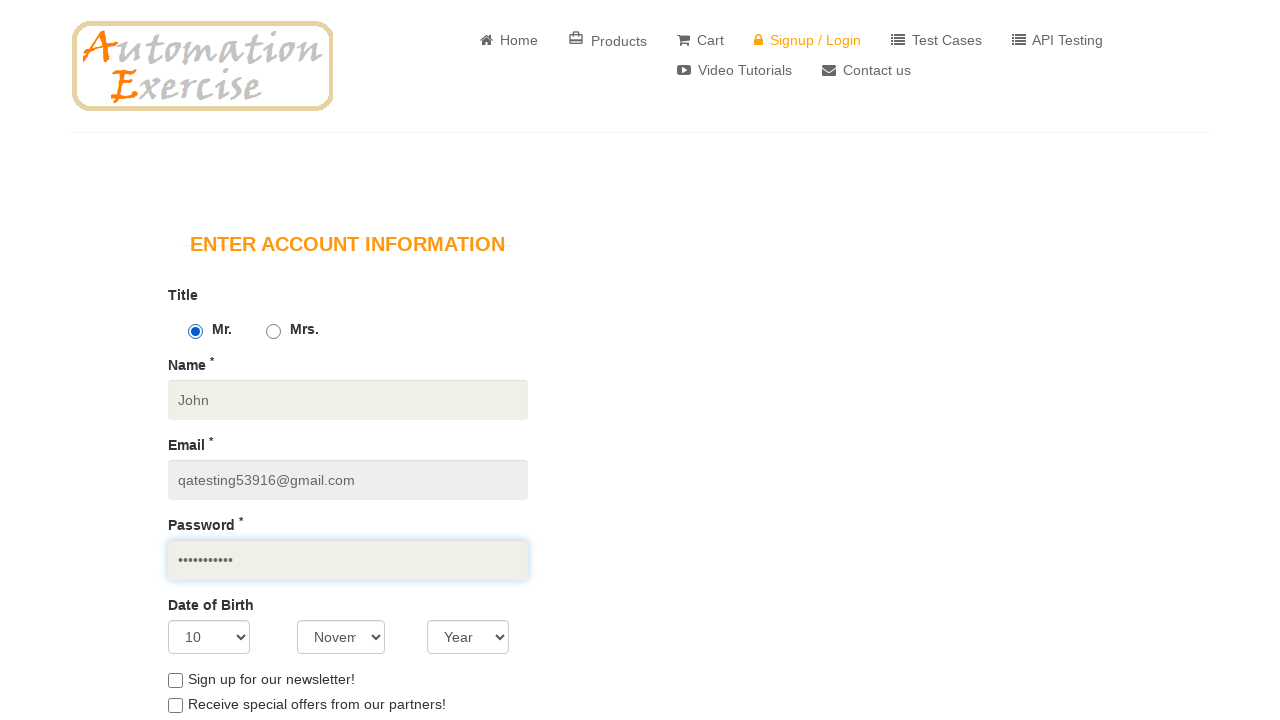

Selected year of birth: 1998 on select[data-qa="years"]
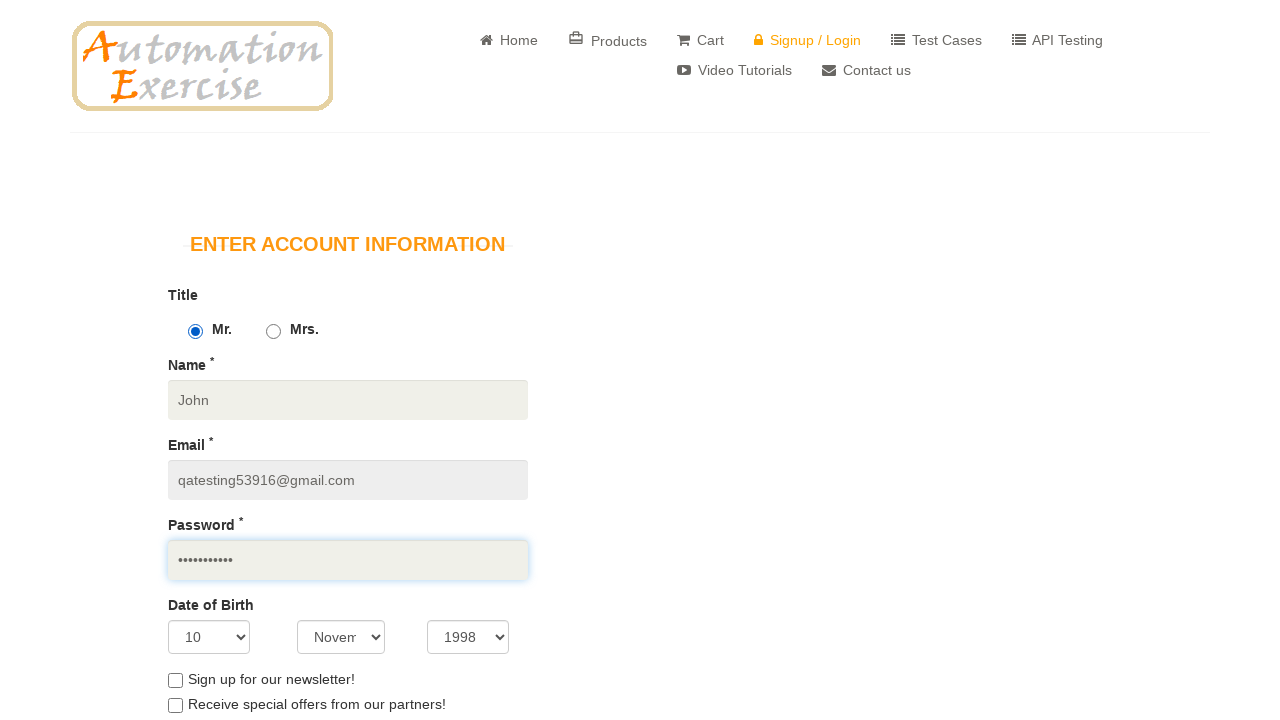

Checked newsletter subscription checkbox at (175, 680) on input[name="newsletter"]
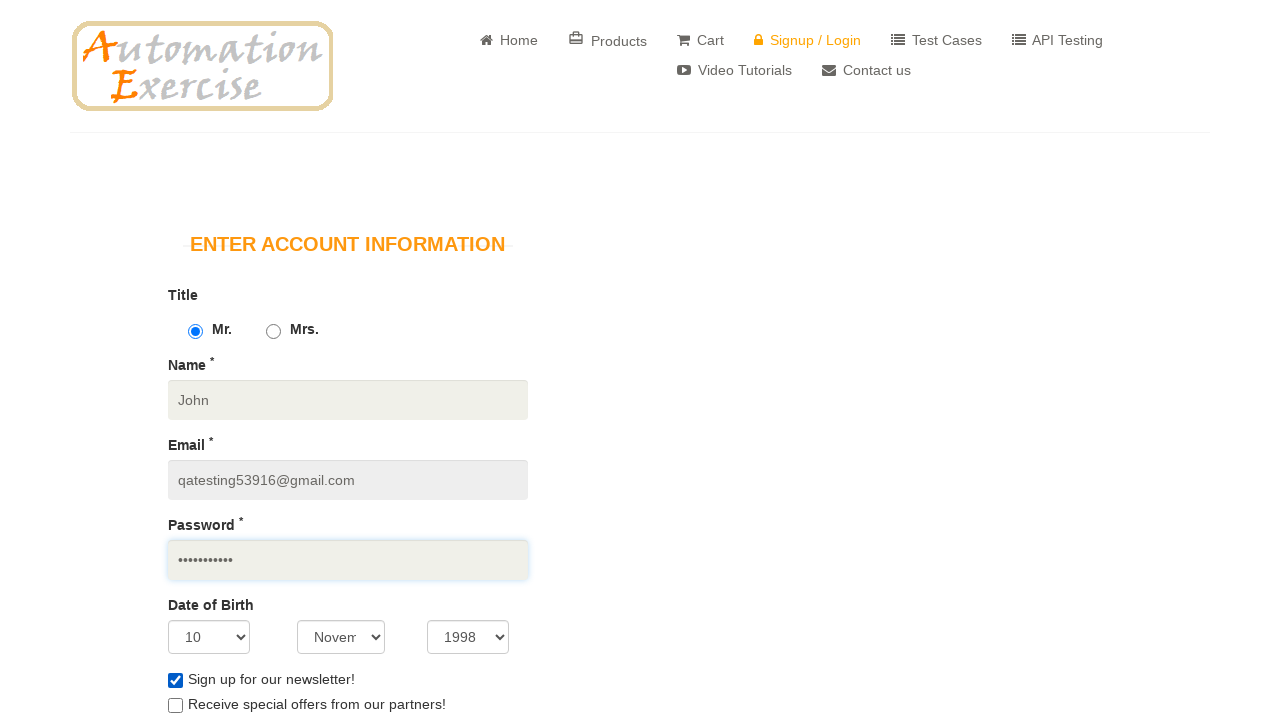

Checked special offers checkbox at (175, 706) on input[name="optin"]
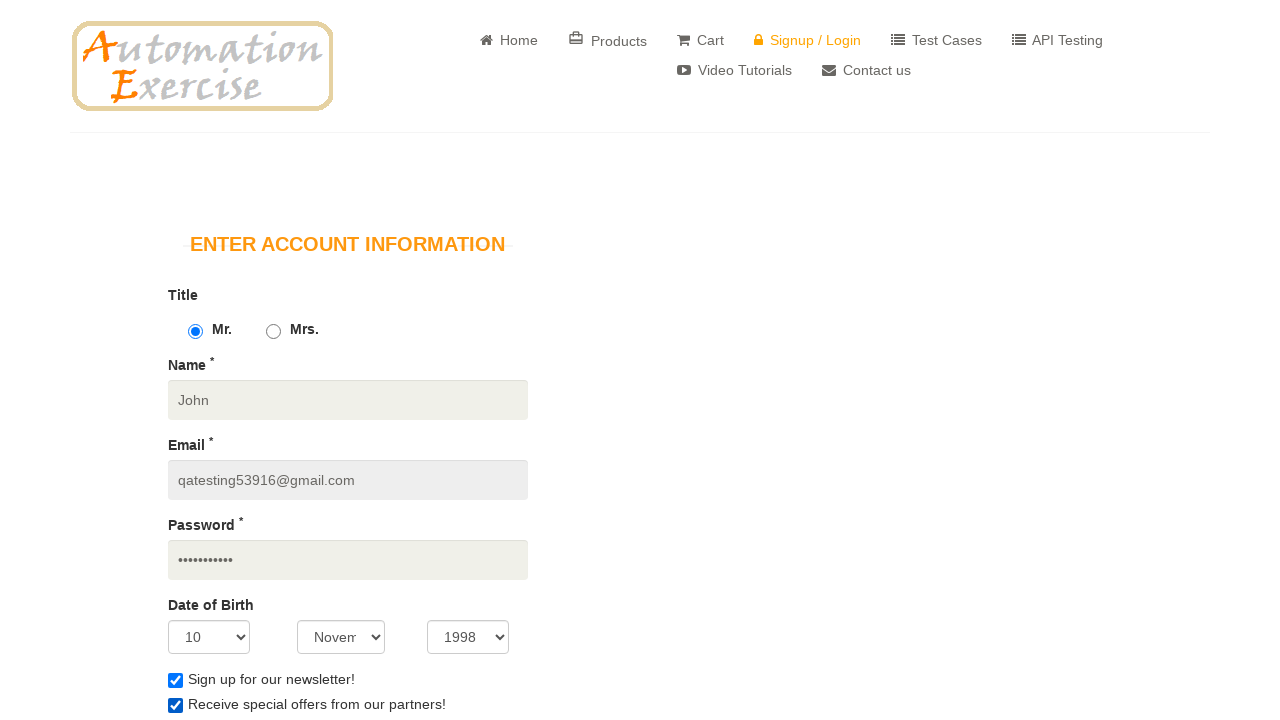

Filled first name field with 'John' on input[data-qa="first_name"]
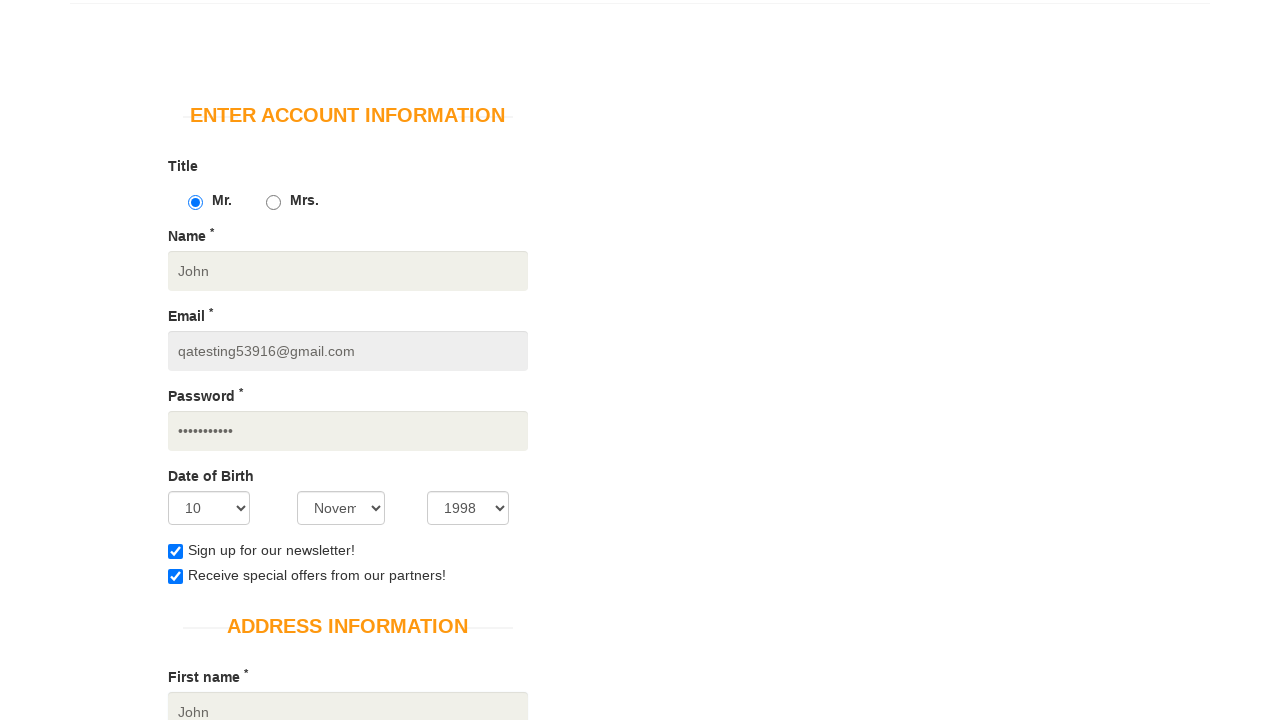

Filled last name field with 'Killabong' on input[data-qa="last_name"]
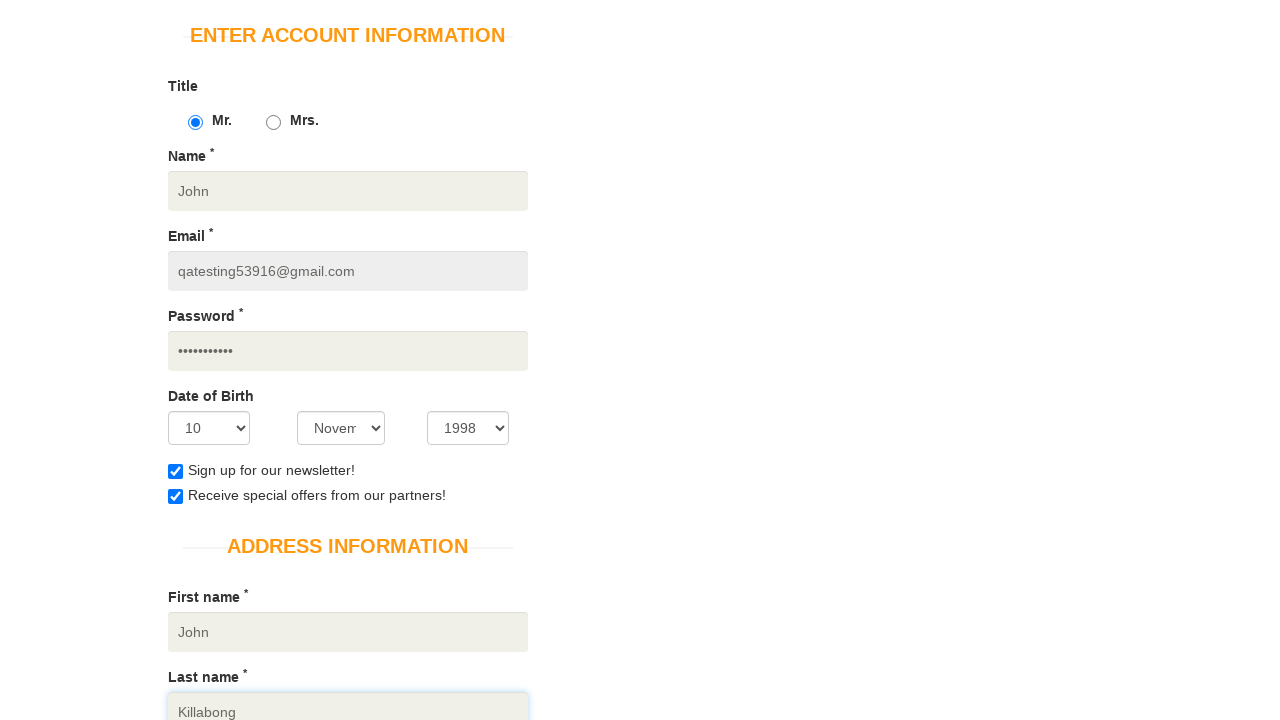

Filled company field with 'Amazon' on input[data-qa="company"]
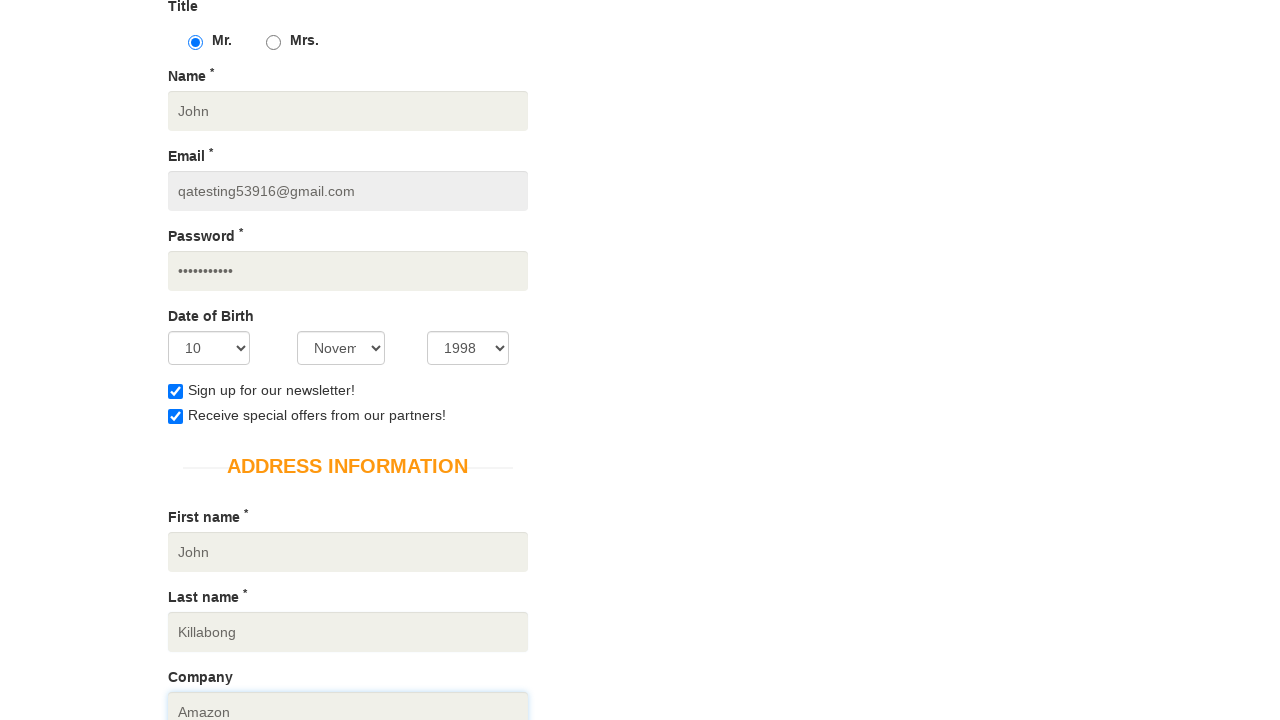

Filled primary address field with '7128 BerryHuckle Ave' on input[data-qa="address"]
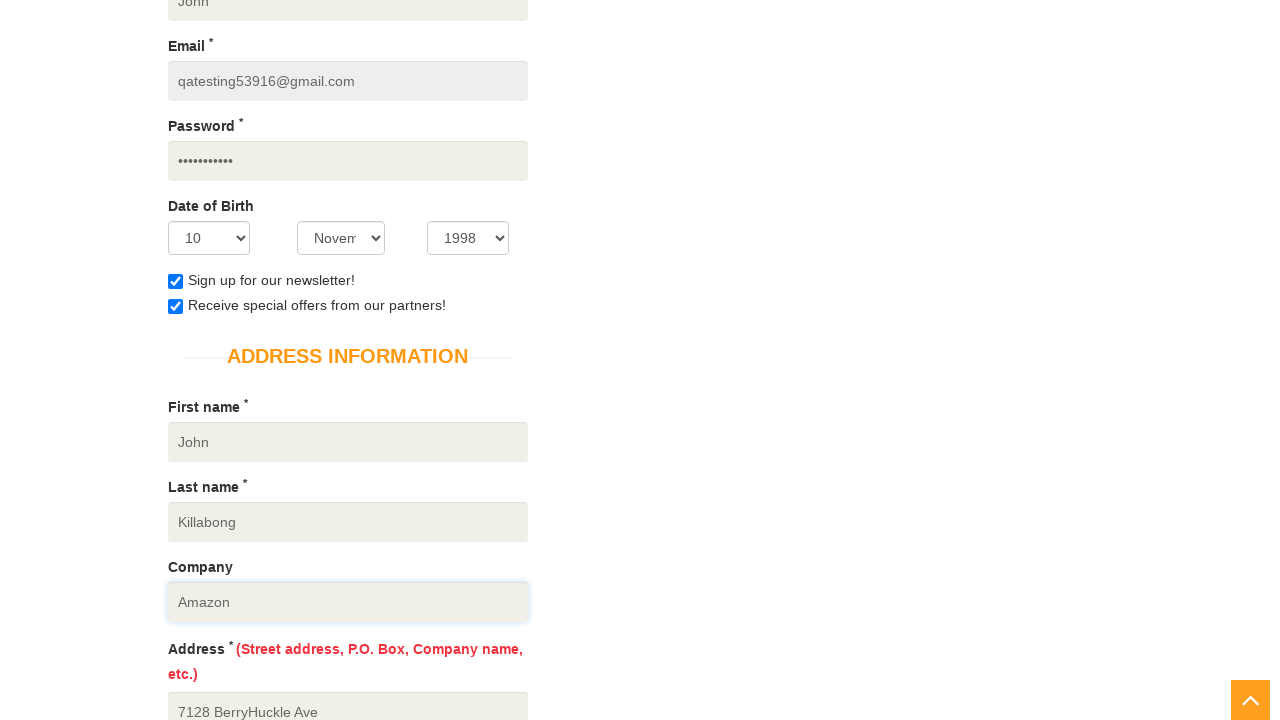

Filled secondary address field with 'Unit 2' on input[data-qa="address2"]
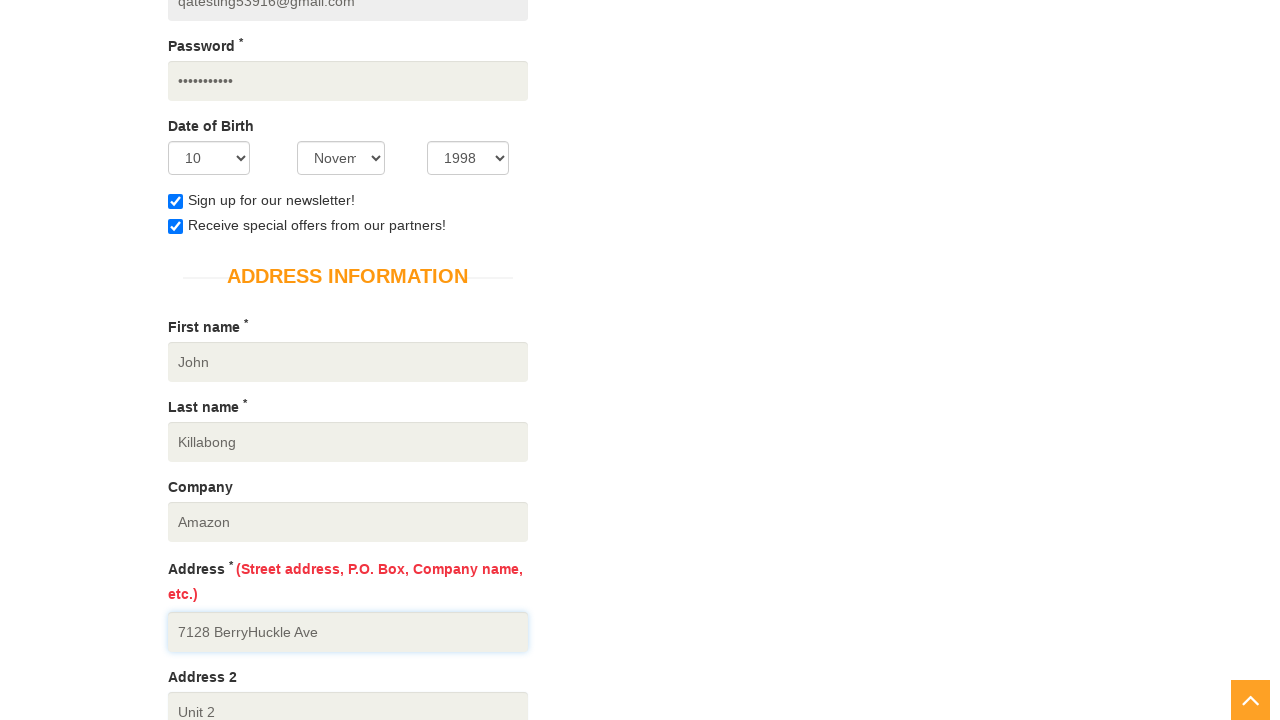

Selected country: United States on select[data-qa="country"]
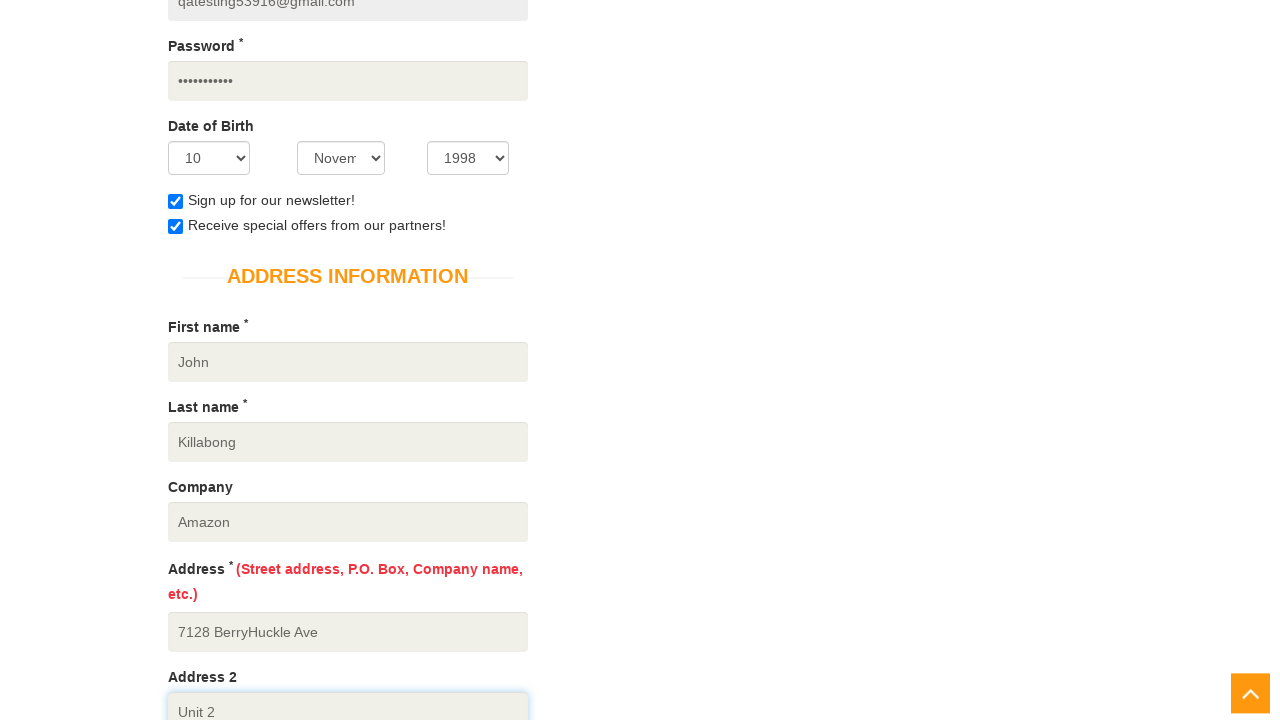

Filled state field with 'CA' on input[data-qa="state"]
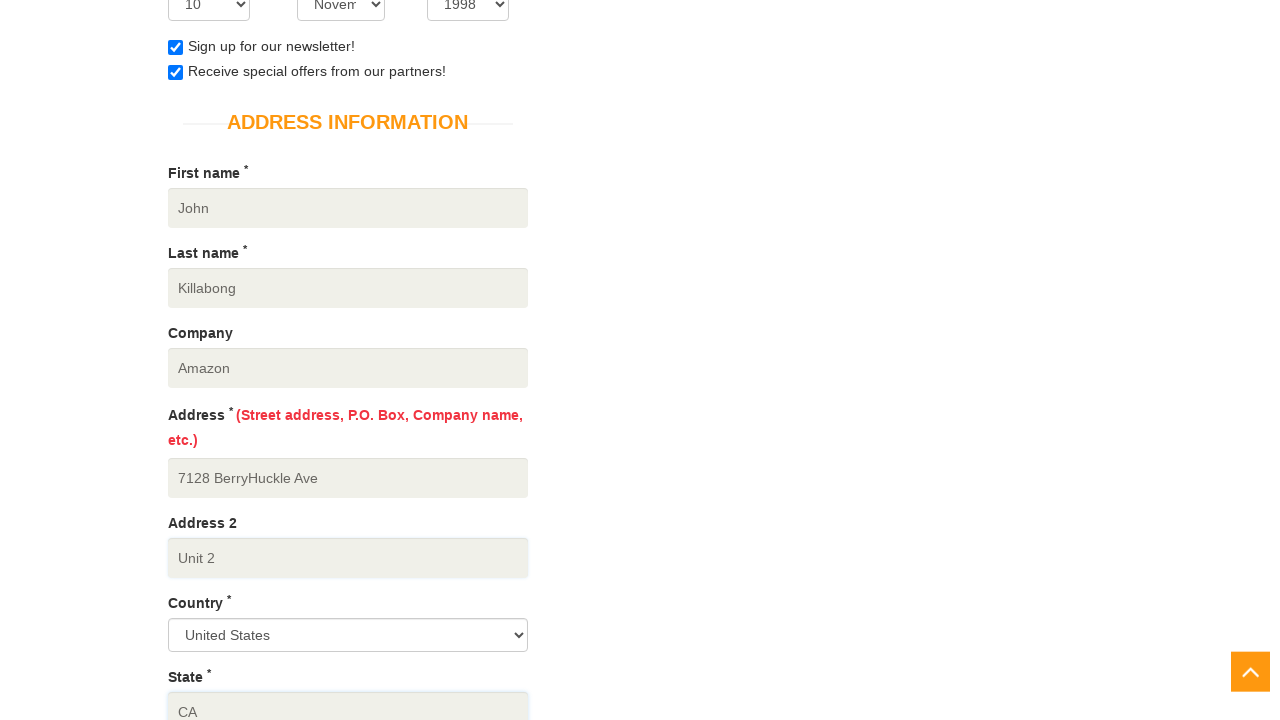

Filled city field with 'Palm Springs' on input[data-qa="city"]
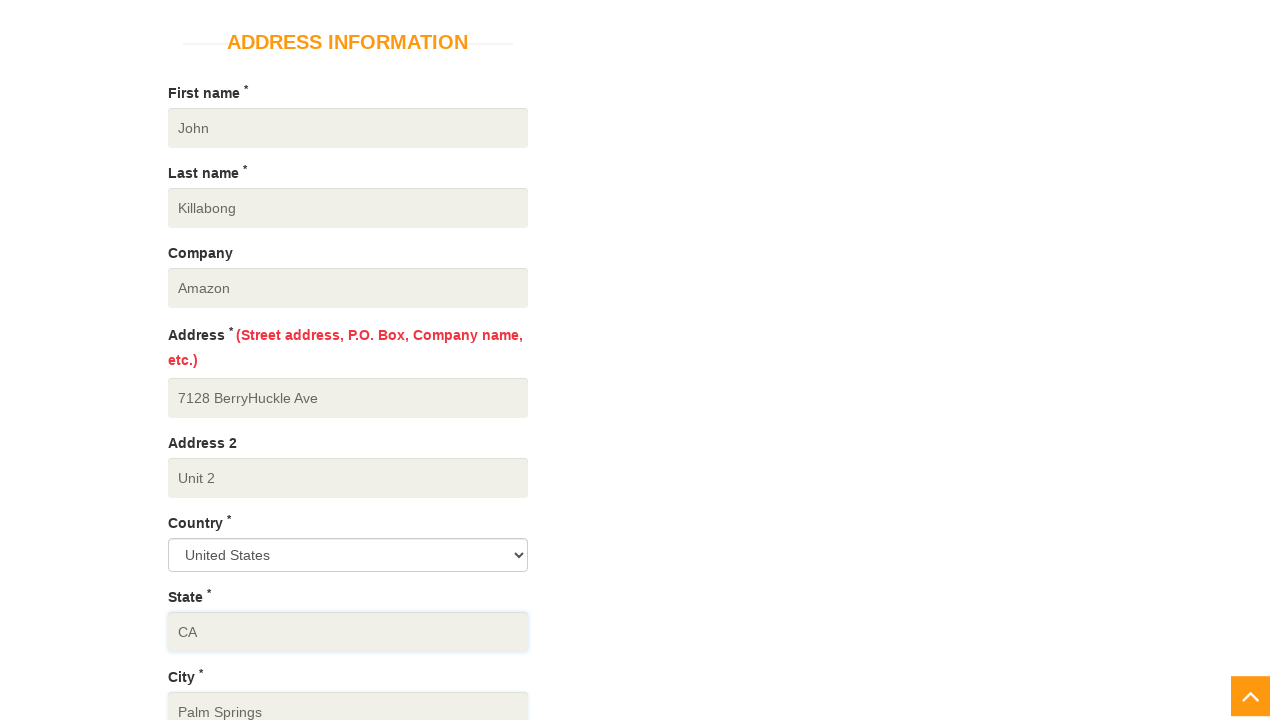

Filled zipcode field with '17283' on input[data-qa="zipcode"]
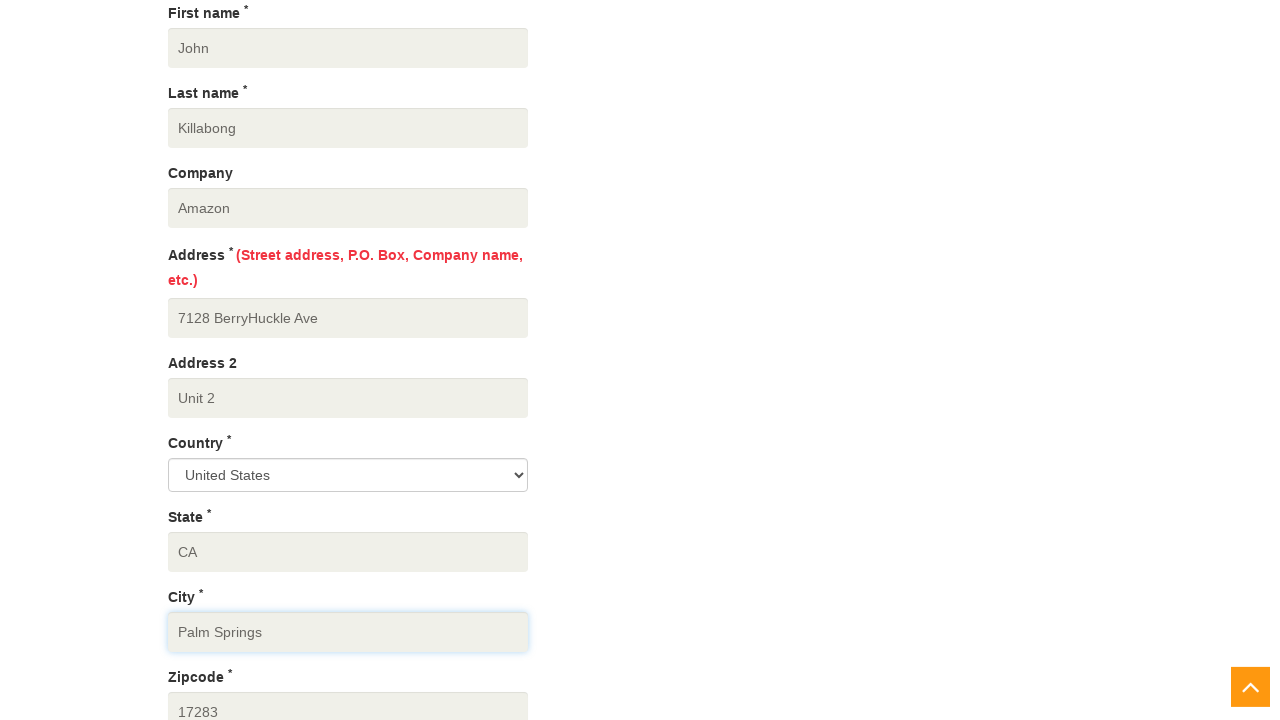

Filled mobile number field with '16256750982' on input[data-qa="mobile_number"]
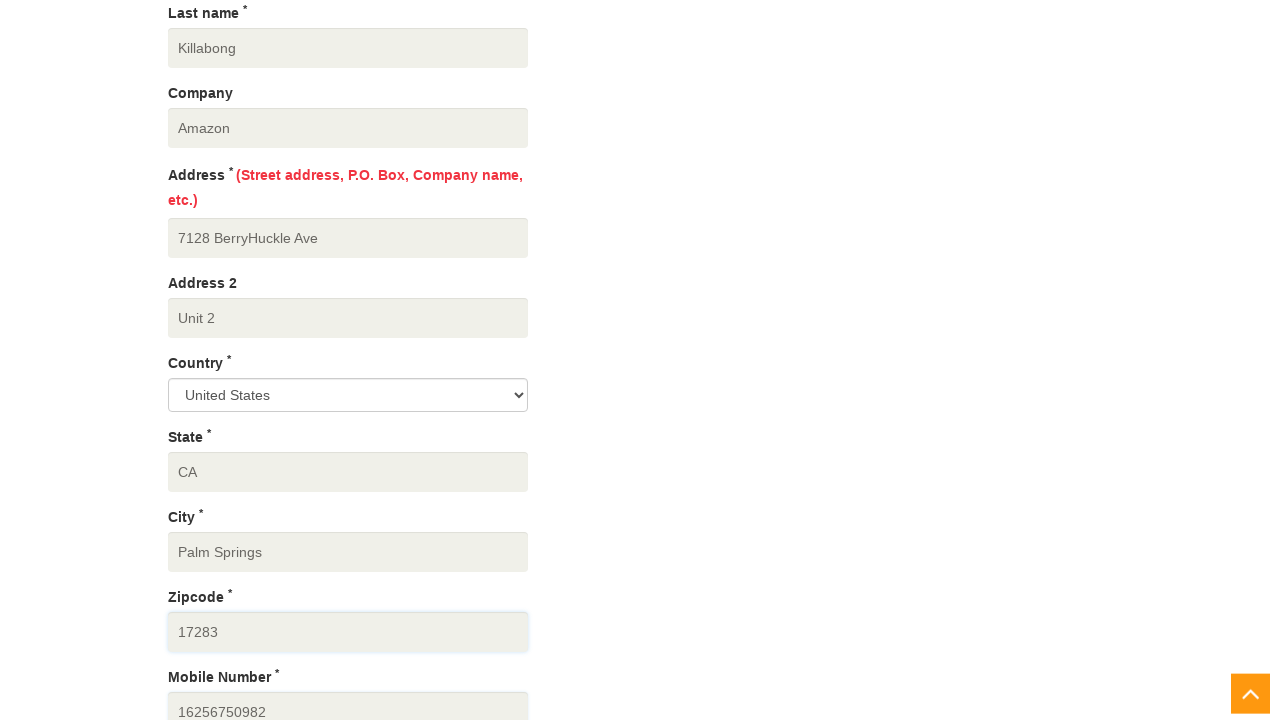

Clicked create account button to complete registration at (241, 360) on button[data-qa="create-account"]
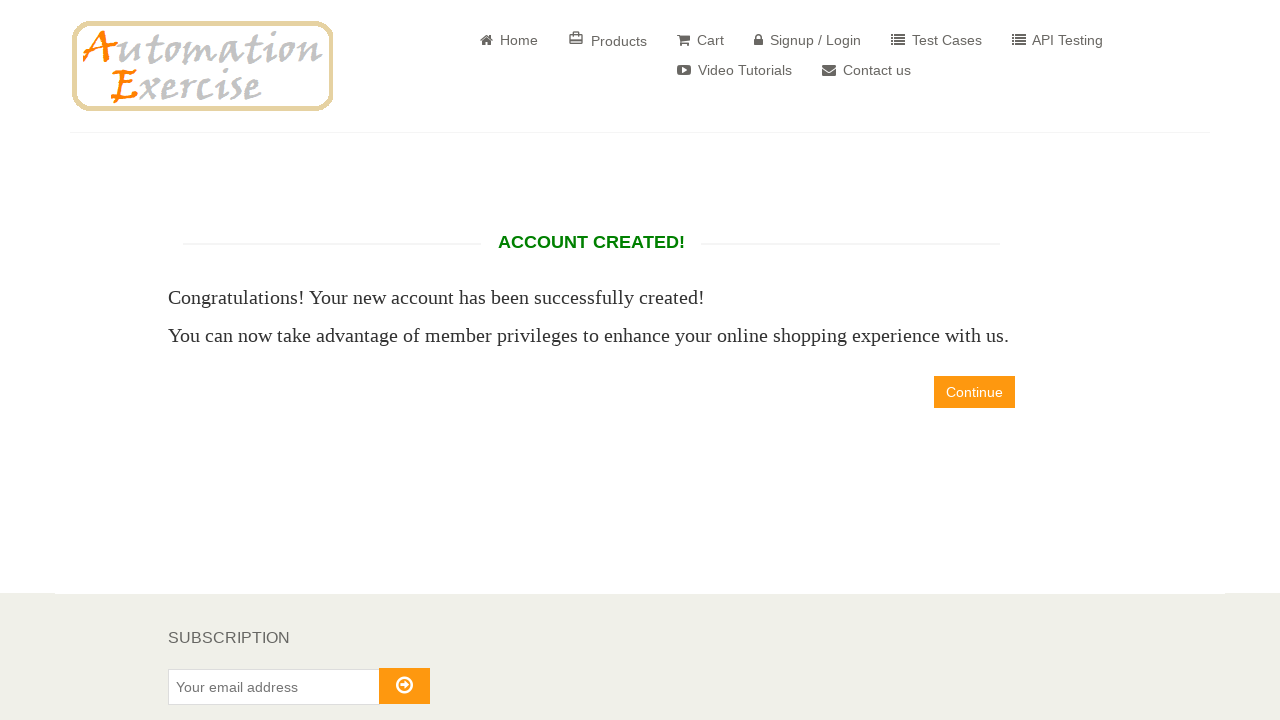

Clicked continue button after successful account creation at (974, 392) on a[data-qa="continue-button"]
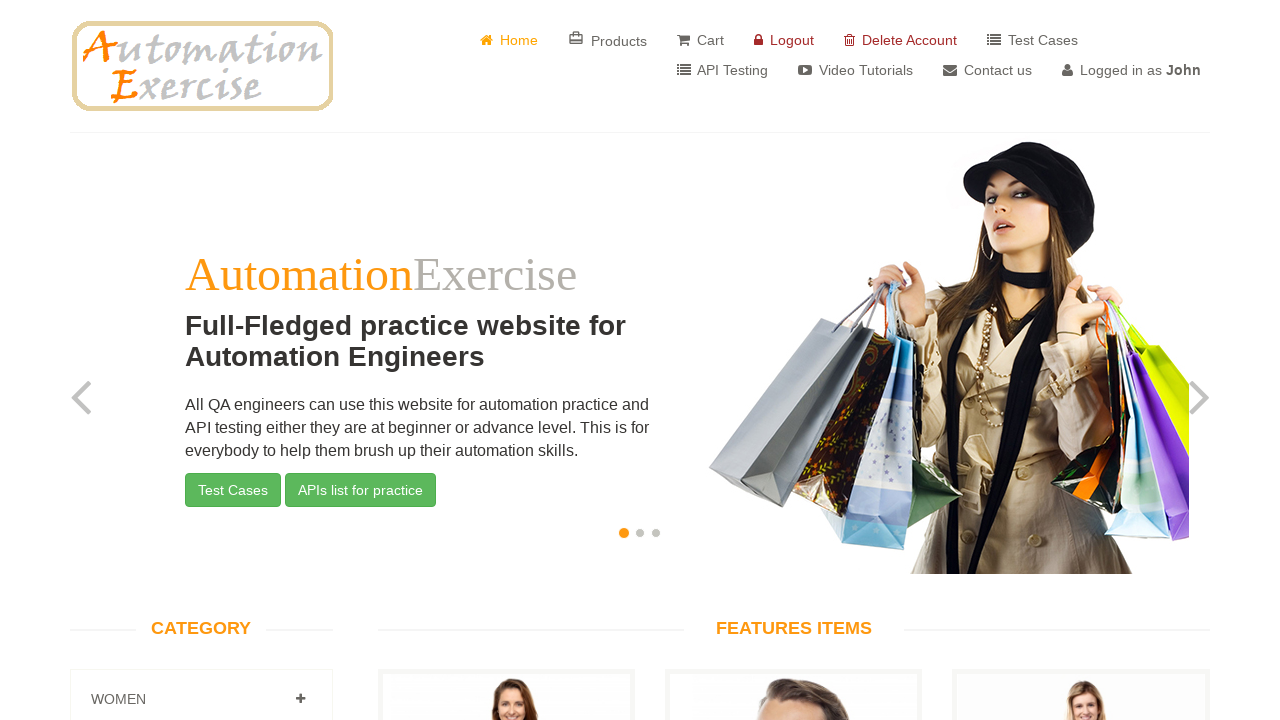

Clicked delete account button to remove the created account at (900, 40) on a[href="/delete_account"]
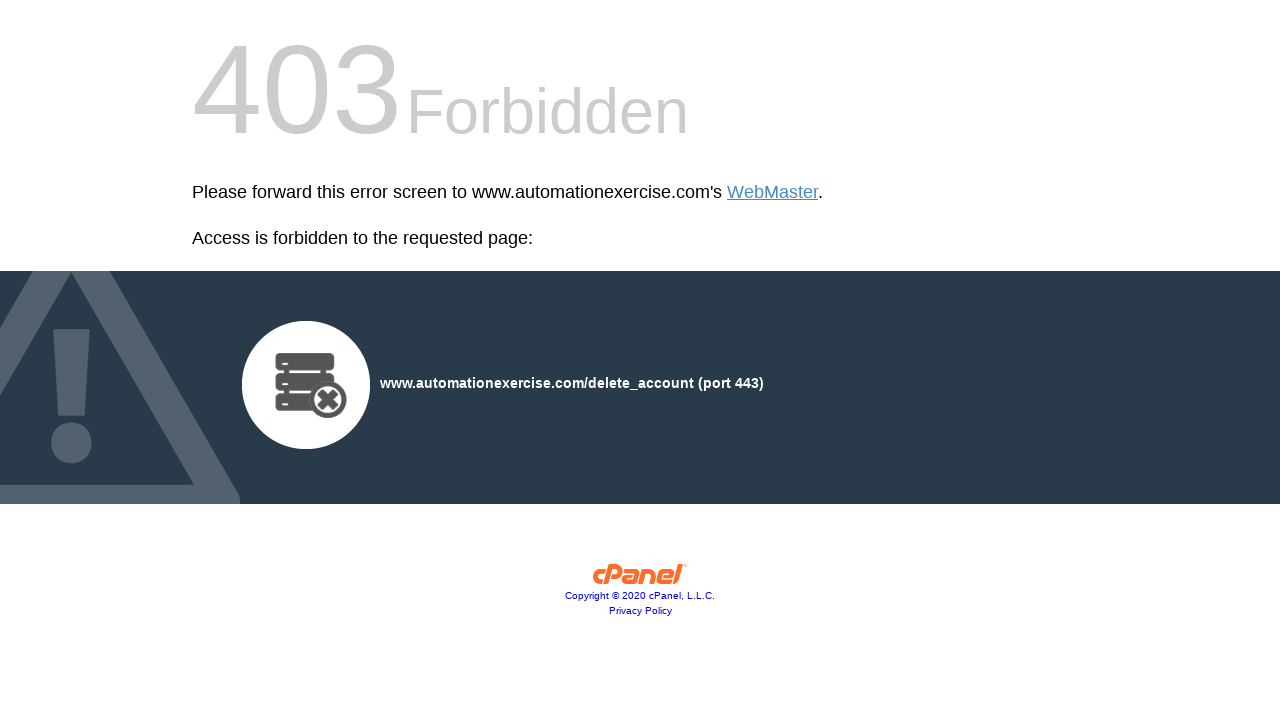

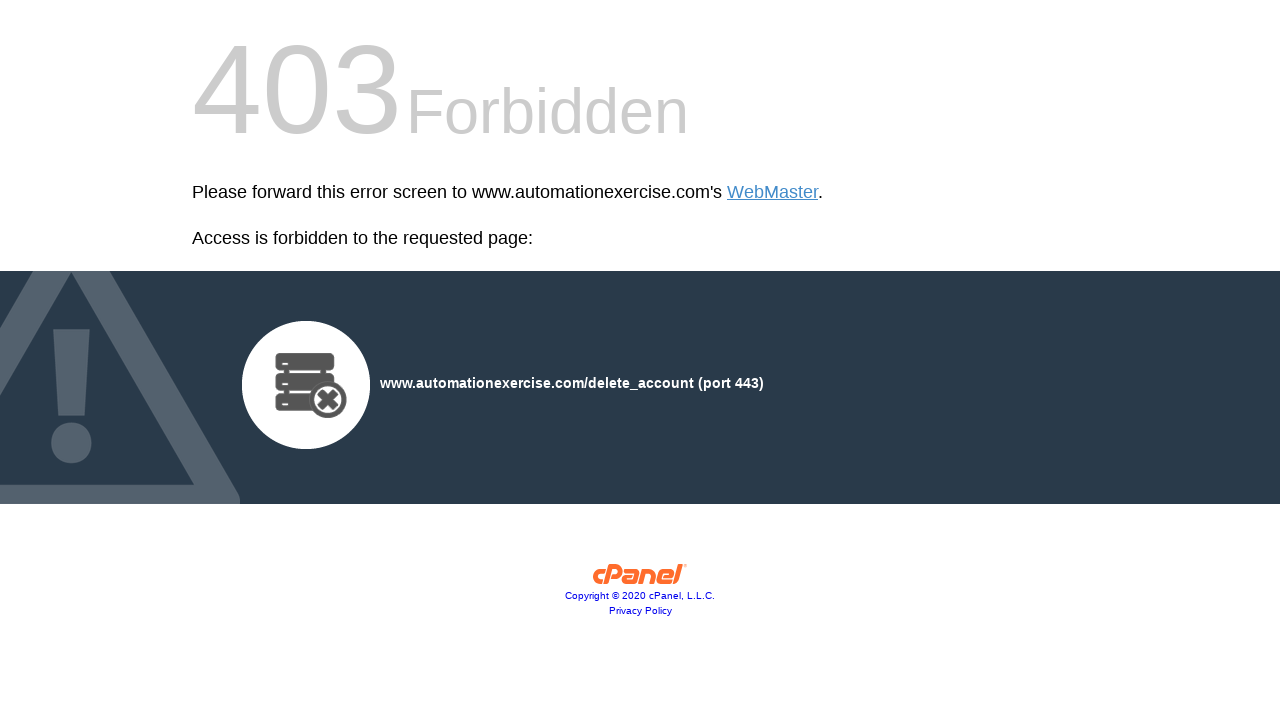